Tests an e-commerce grocery shopping flow by selecting specific products (Cauliflower and Pista), adding them to cart, proceeding to checkout, and applying a promo code.

Starting URL: https://rahulshettyacademy.com/seleniumPractise/#/

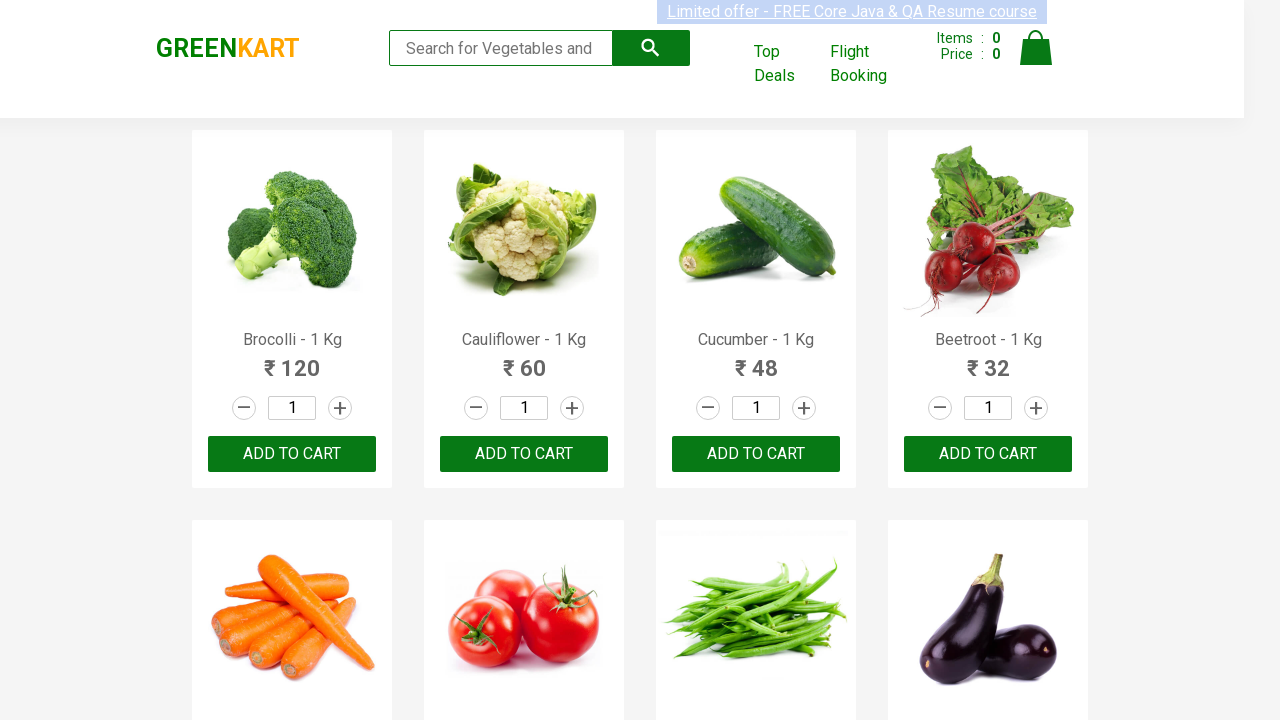

Waited for product names to load on the page
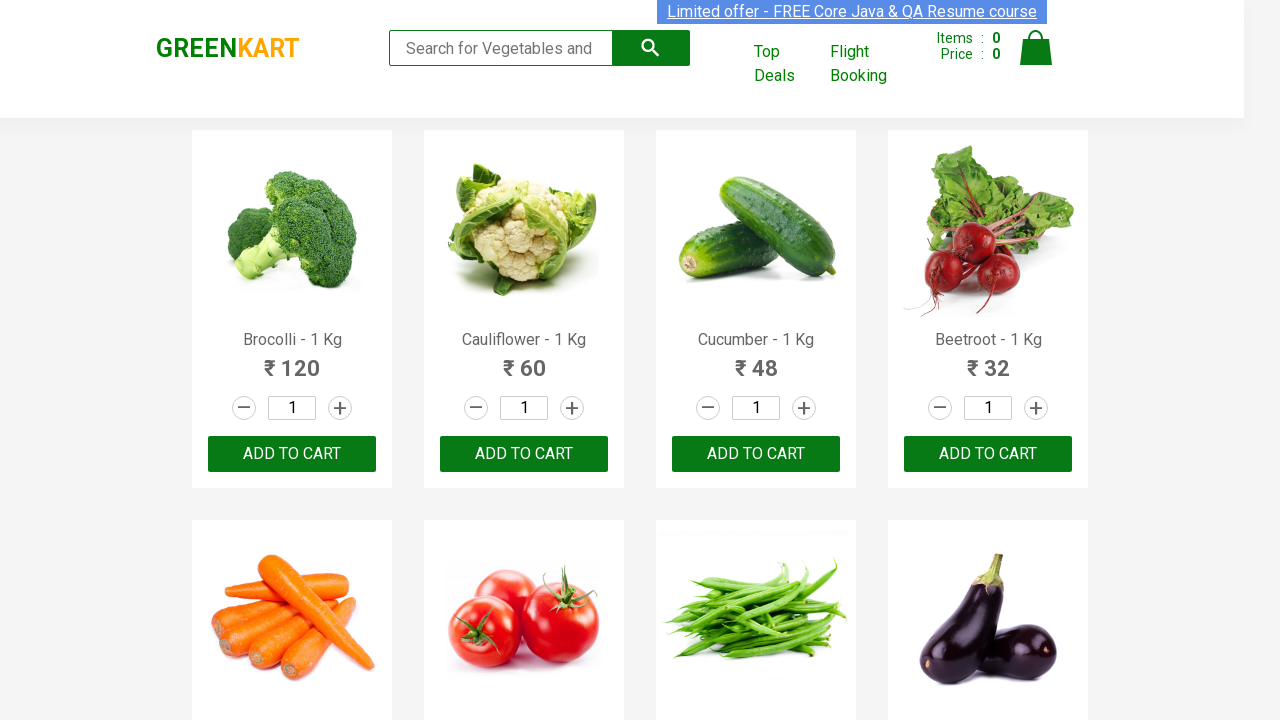

Retrieved all product elements from the page
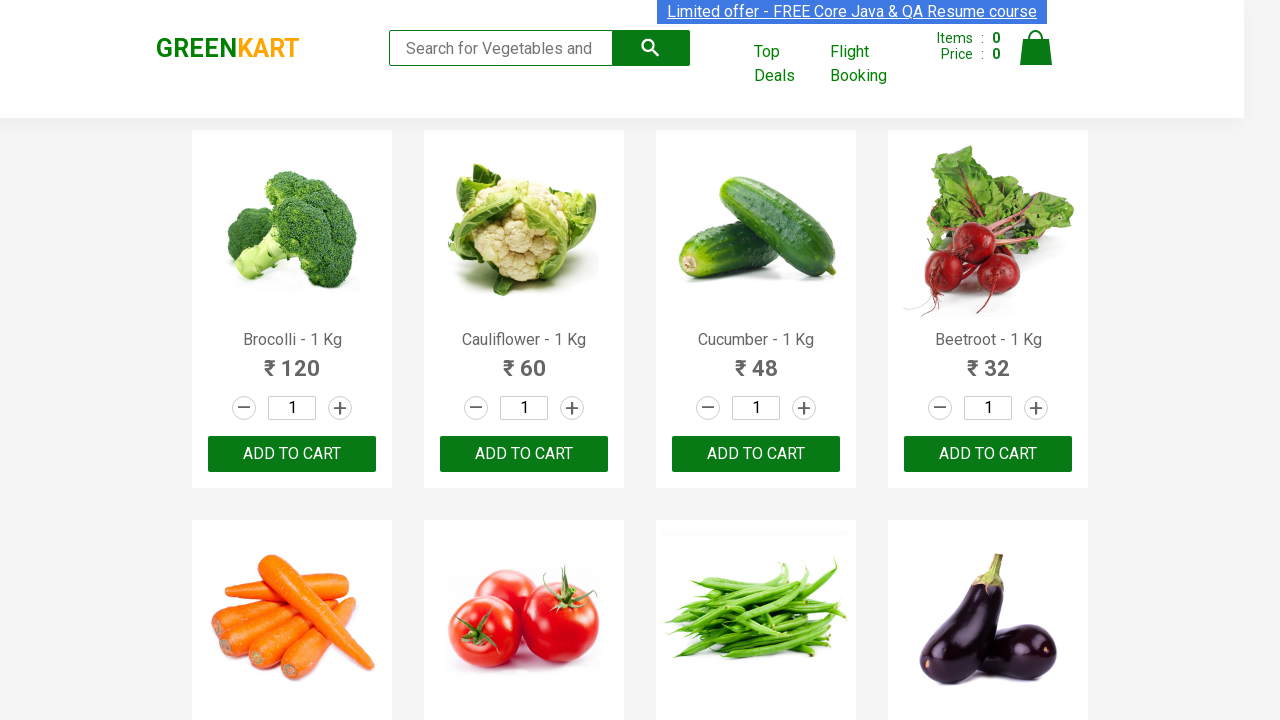

Added Cauliflower to cart at (524, 454) on xpath=//div[@class='product-action'] >> nth=1
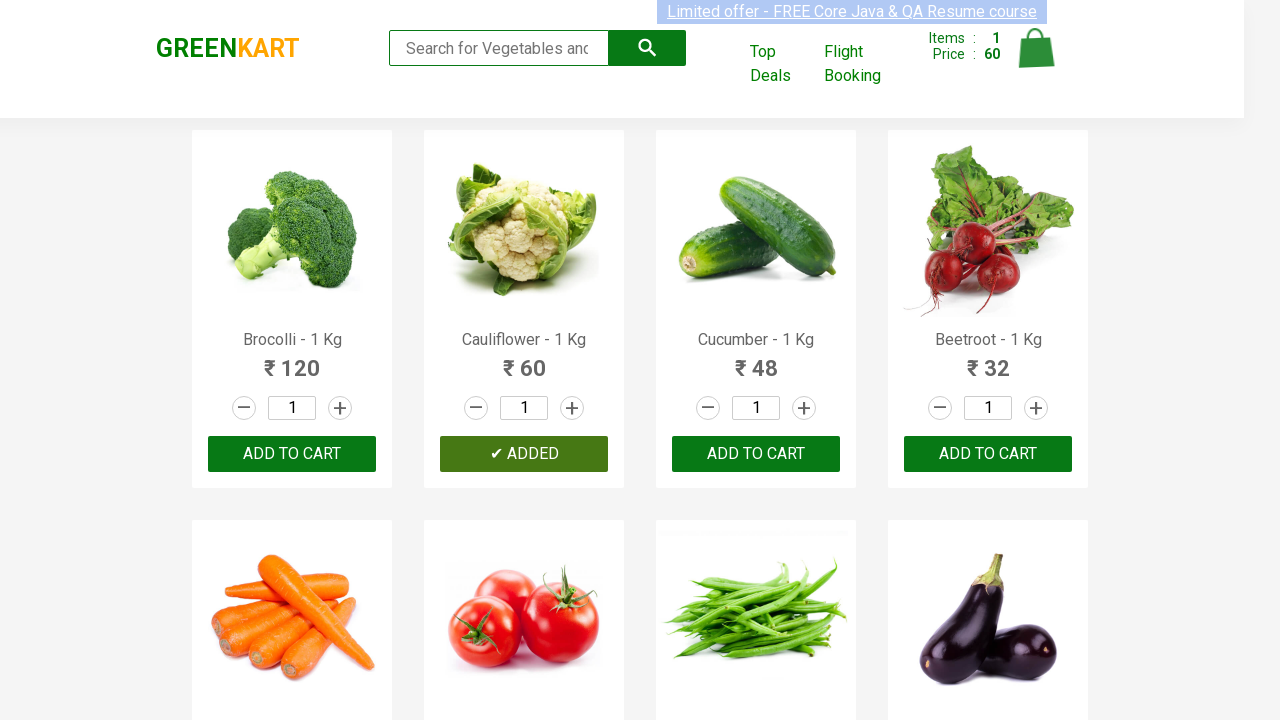

Added Pista to cart at (756, 360) on xpath=//div[@class='product-action'] >> nth=26
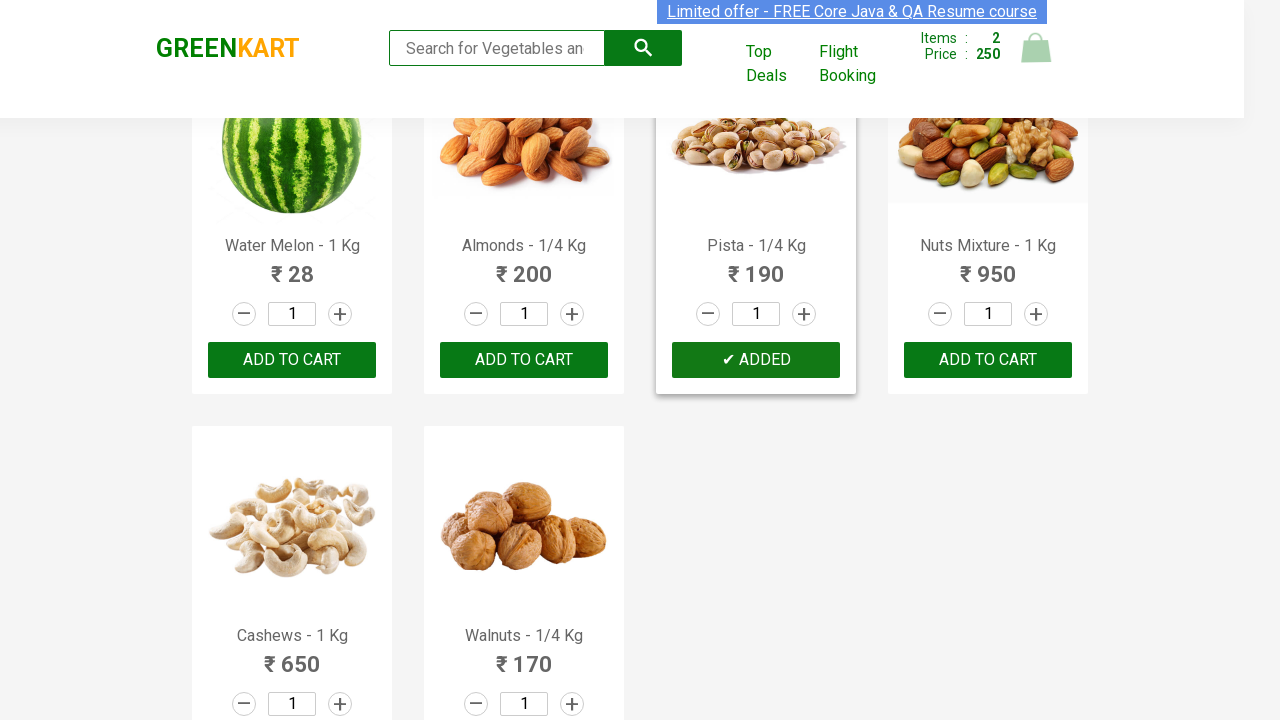

Clicked on cart icon to open cart at (1036, 59) on a.cart-icon
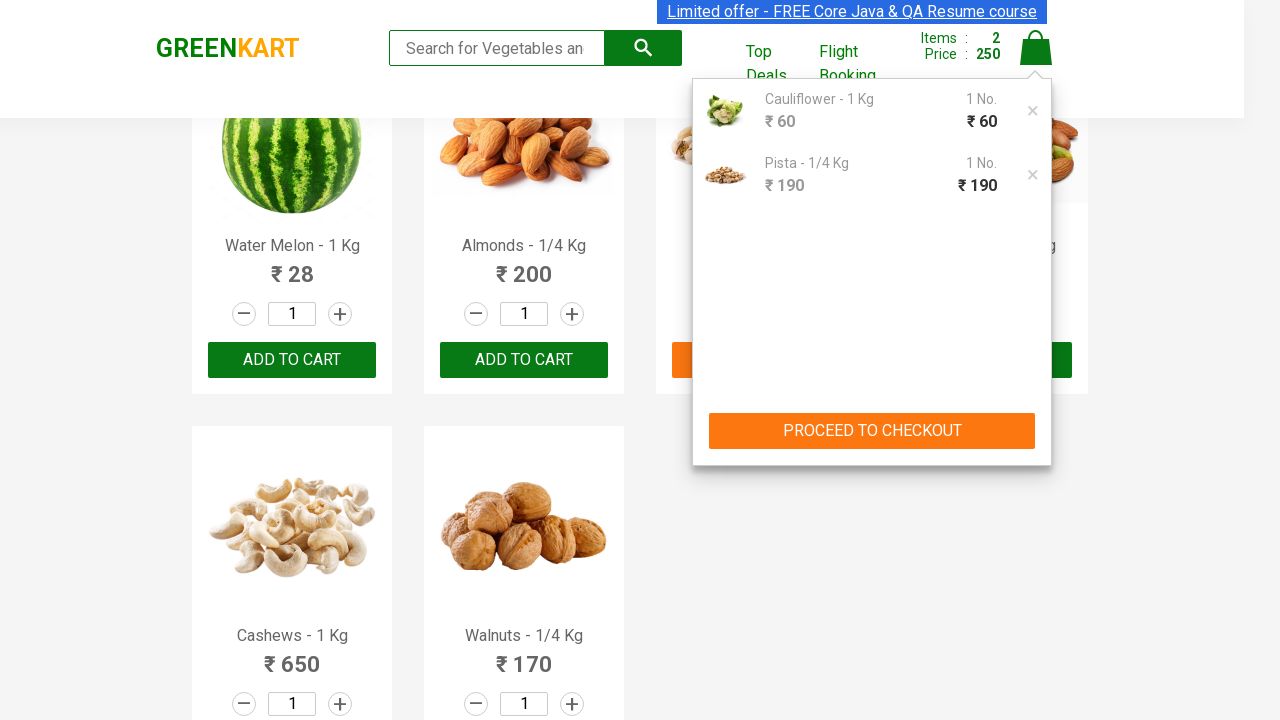

Clicked proceed to checkout button at (872, 431) on xpath=//div[@class='cart-preview active']/div[@class='action-block']
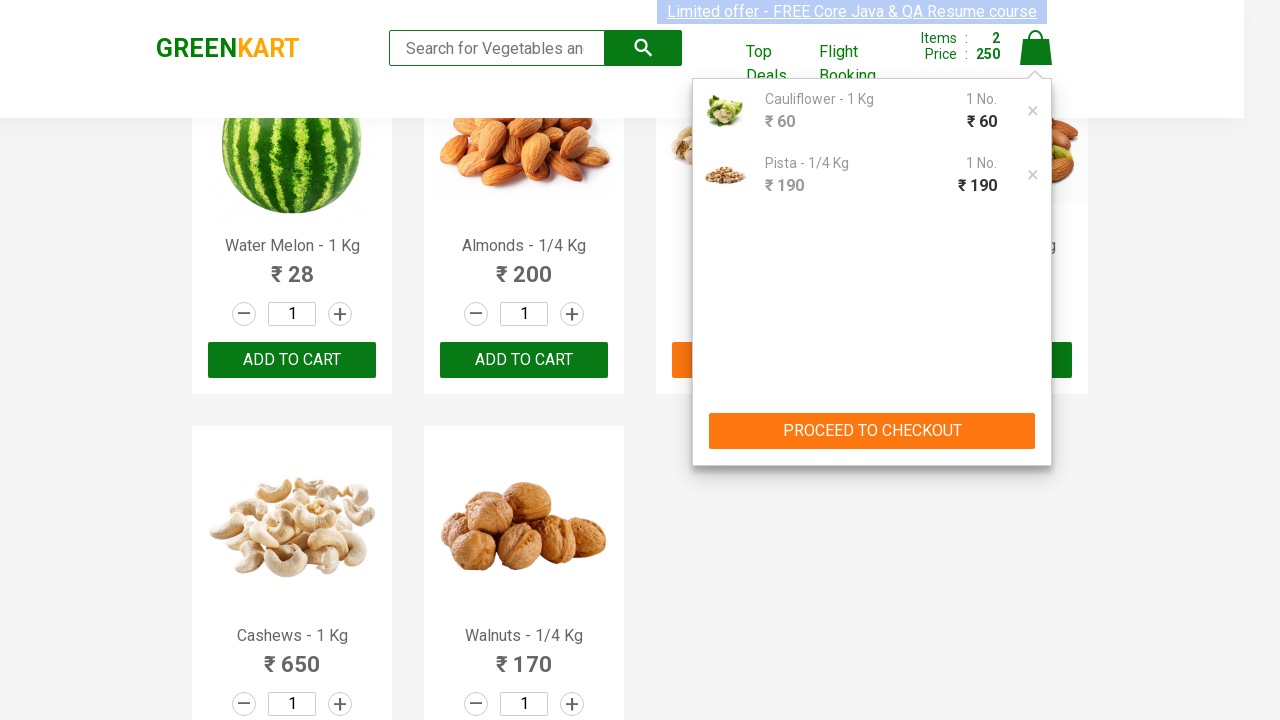

Waited for checkout page to load with promo code input
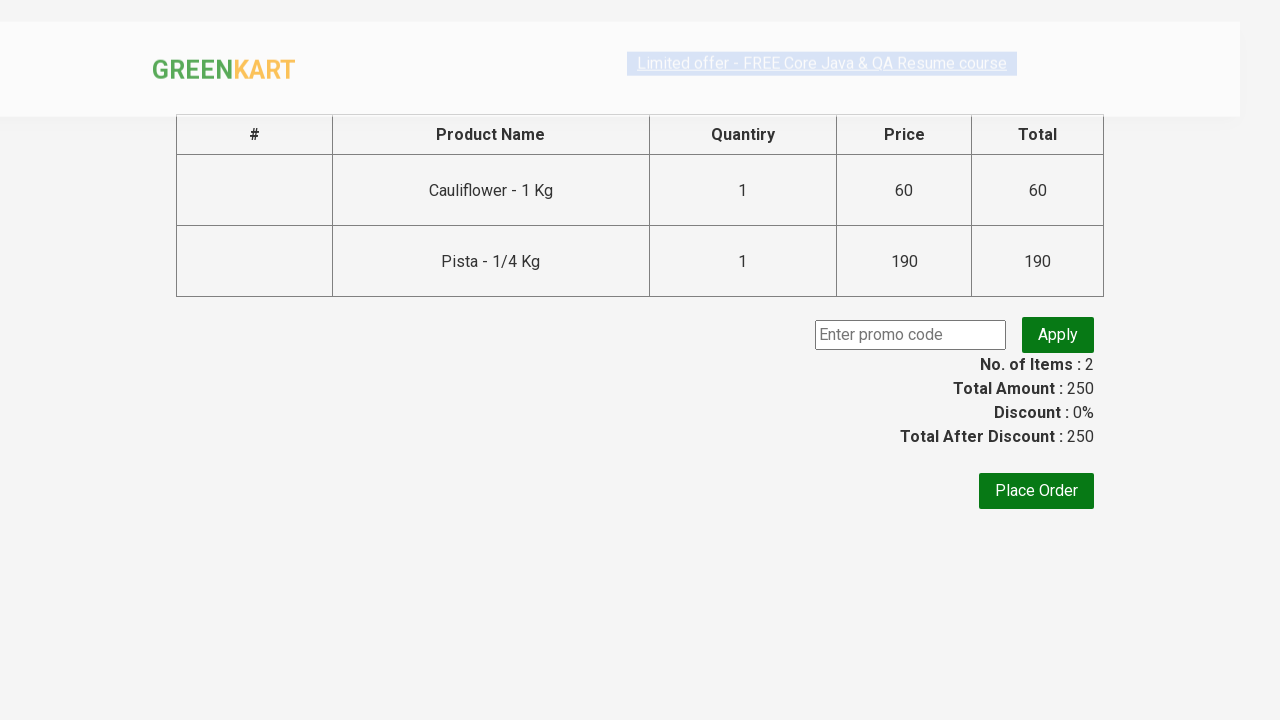

Entered promo code 'rahulshettyacademy' on input.promoCode
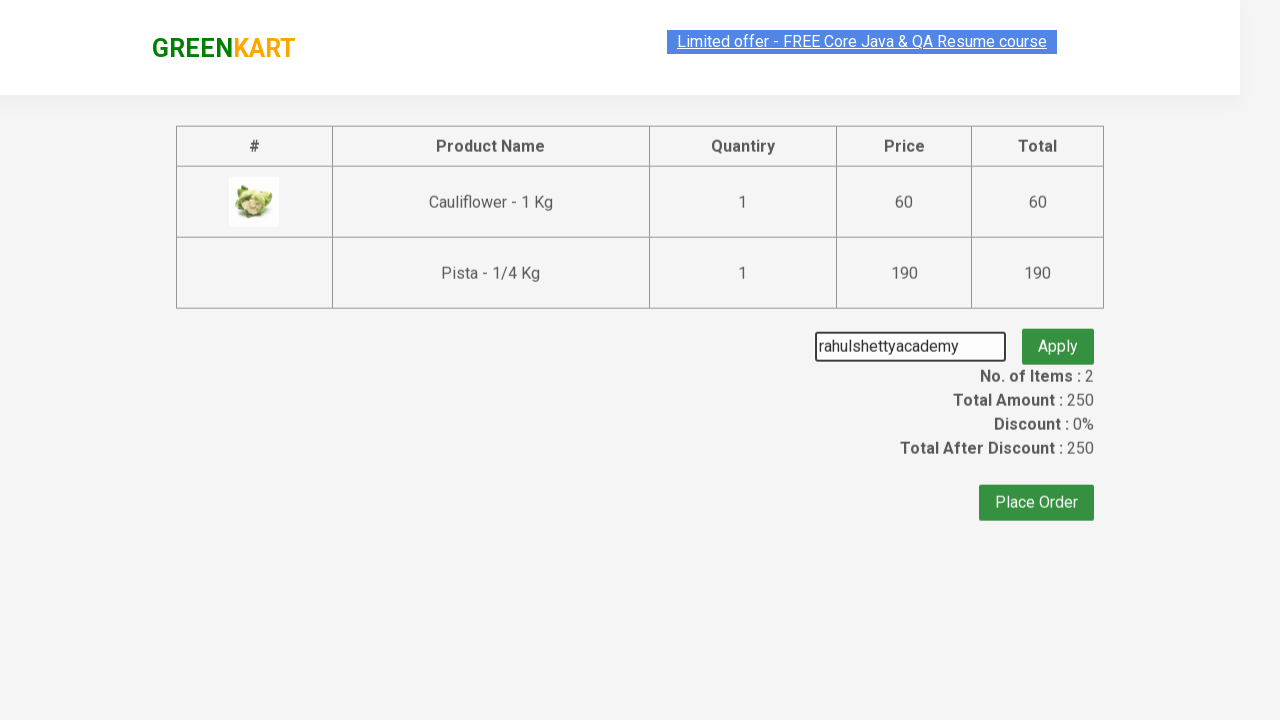

Clicked apply promo button at (1058, 335) on button.promoBtn
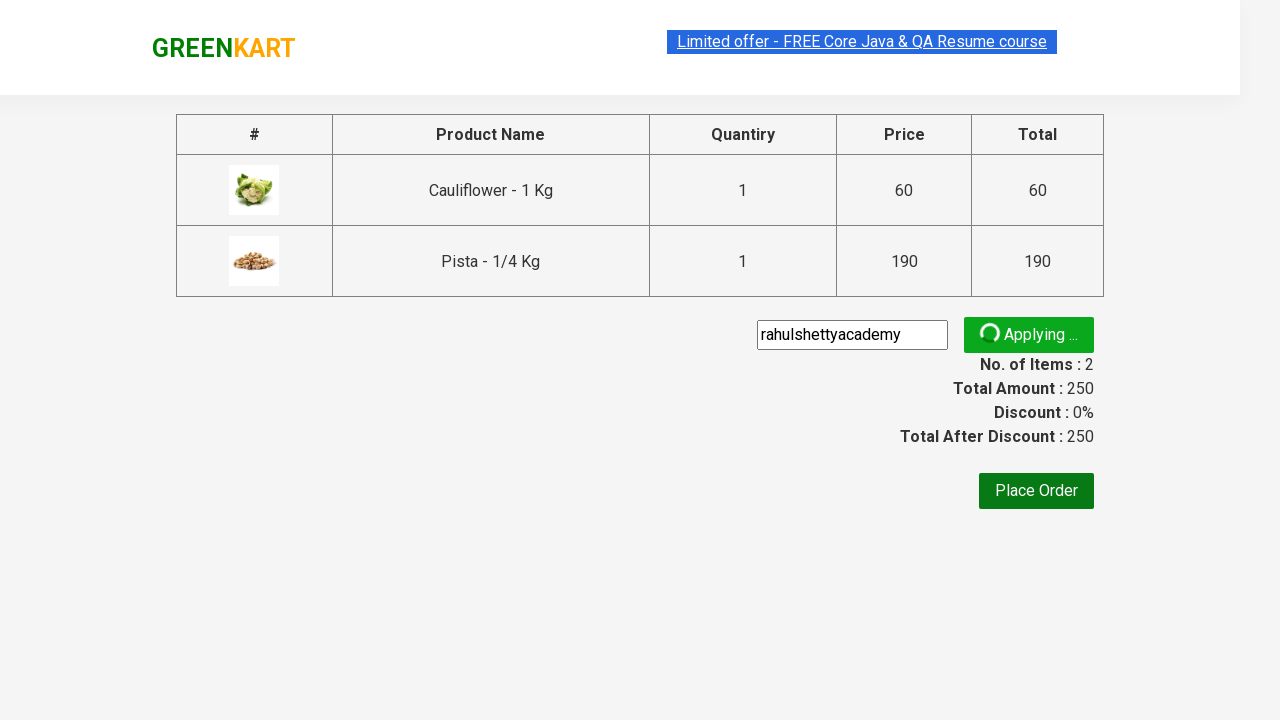

Promo code was successfully applied
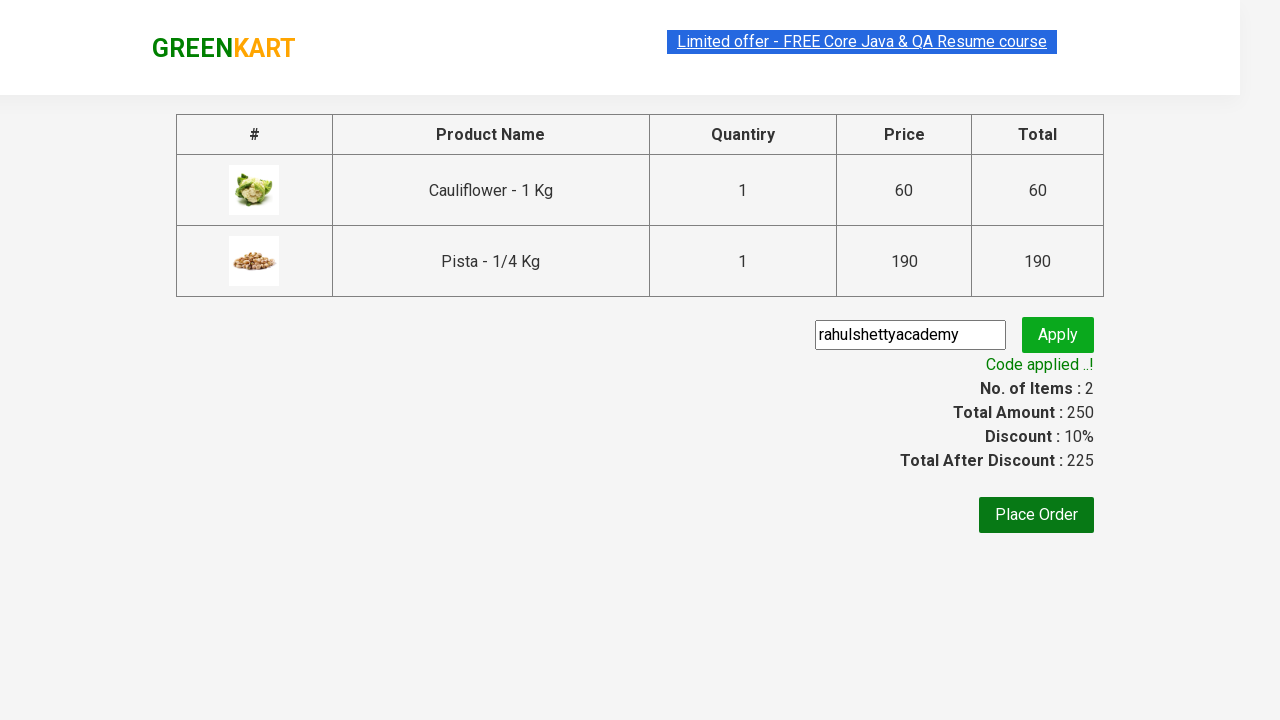

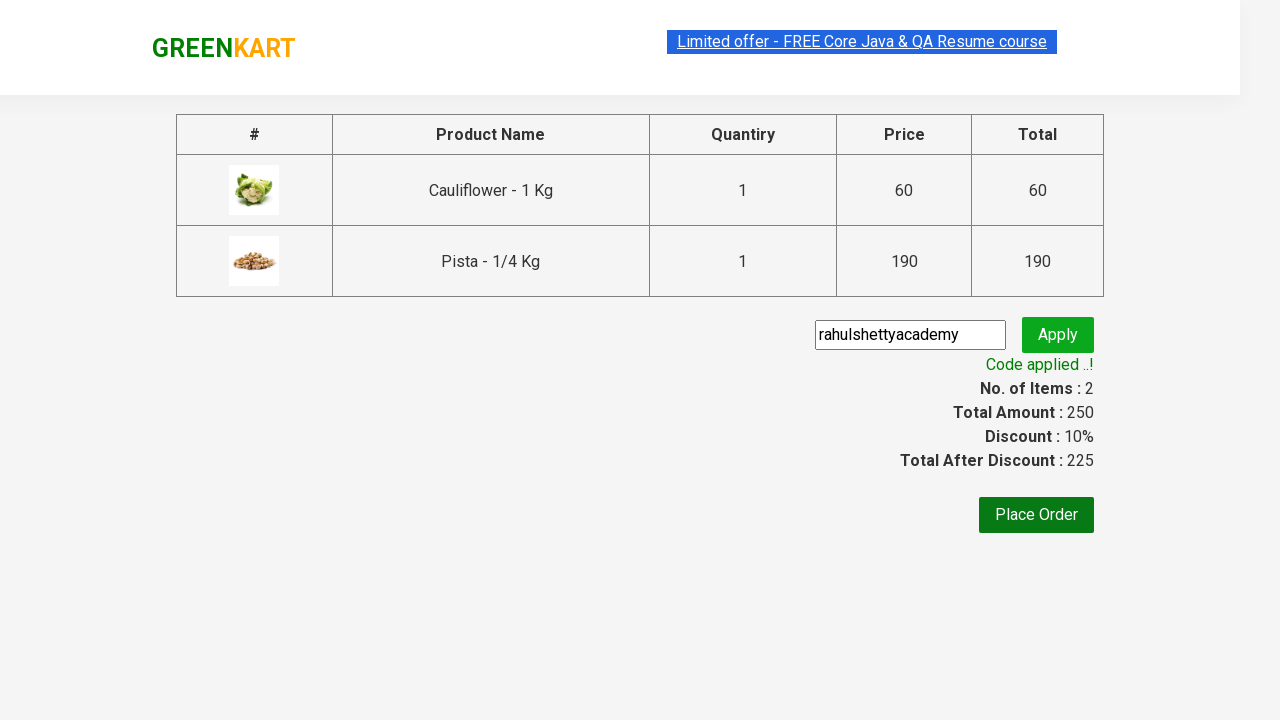